Tests that the Book camping button is visible and clicking it redirects to the BC Parks camping reservation site.

Starting URL: https://bcparks.ca/

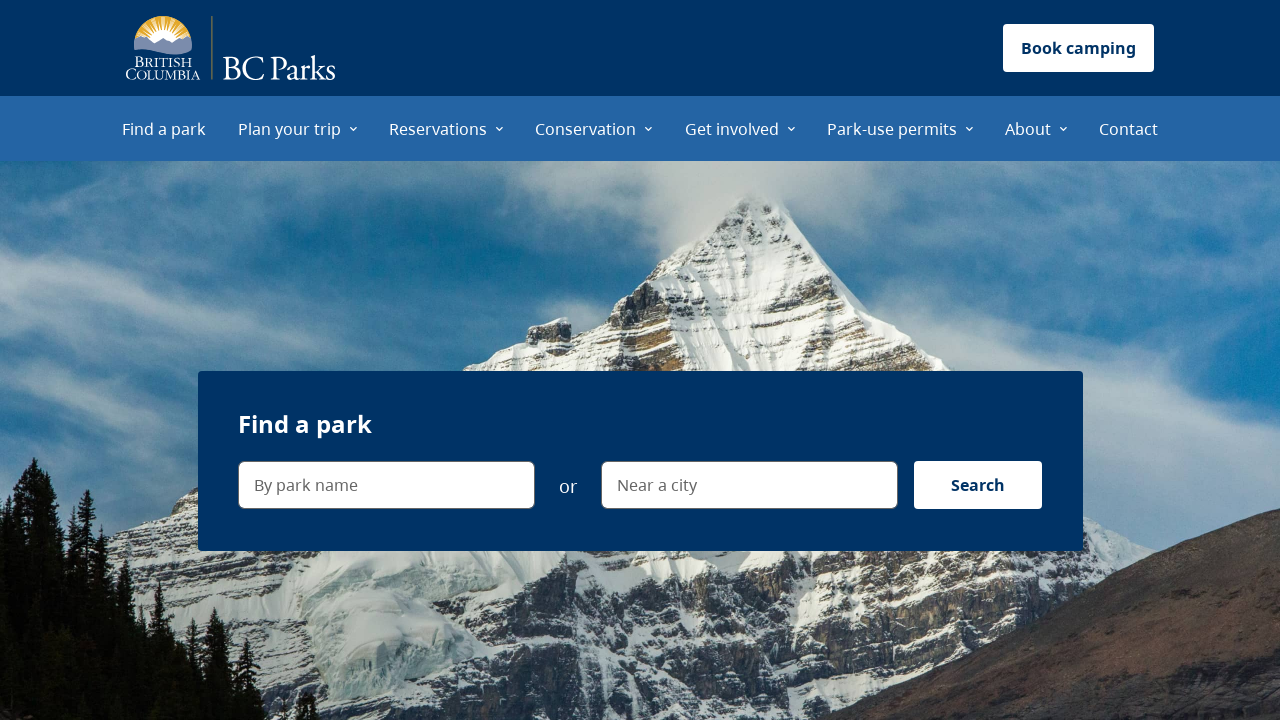

Waited for page to fully load (networkidle)
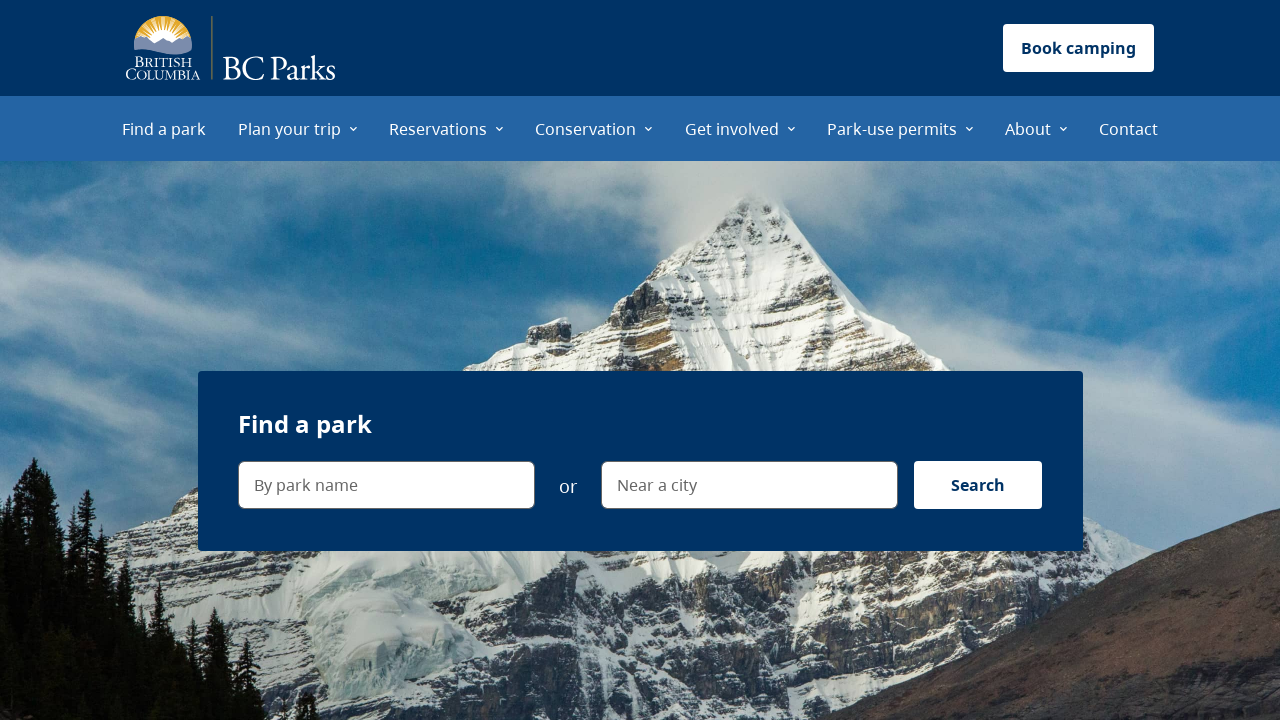

Book camping button is visible on the page
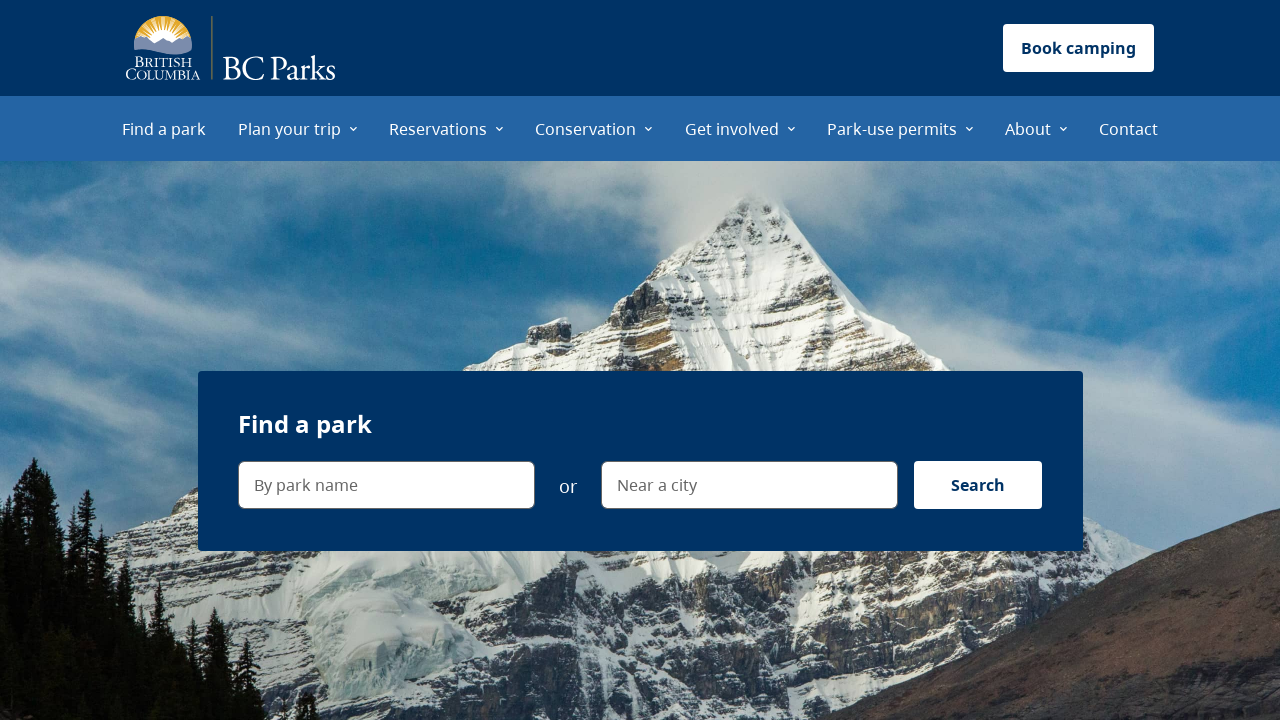

Clicked the Book camping button at (1078, 48) on [aria-label='Book camping button']
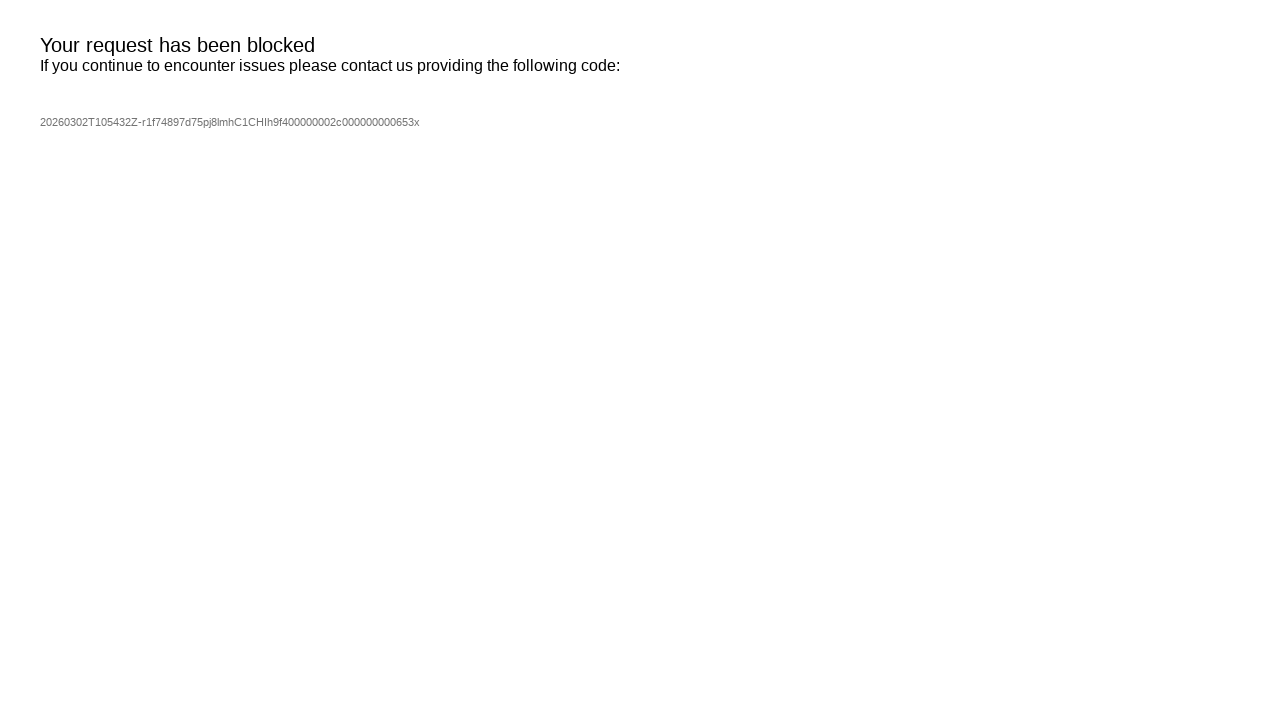

Successfully redirected to BC Parks camping reservation site
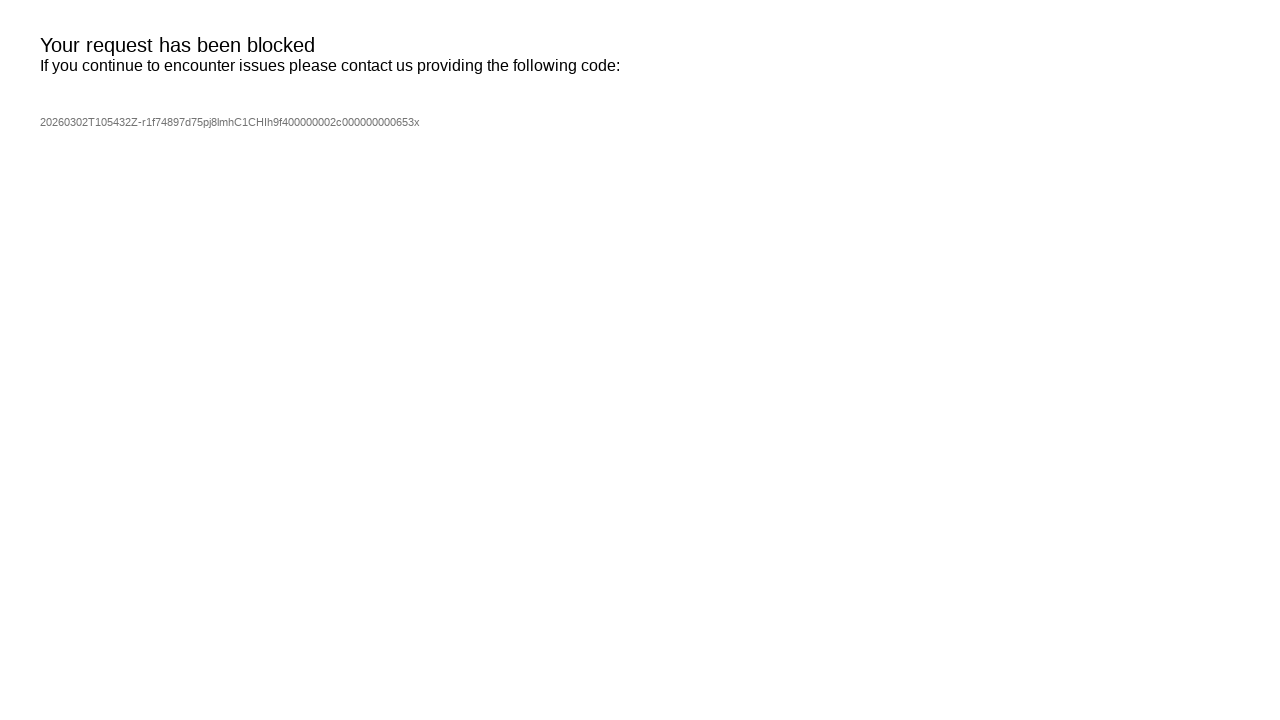

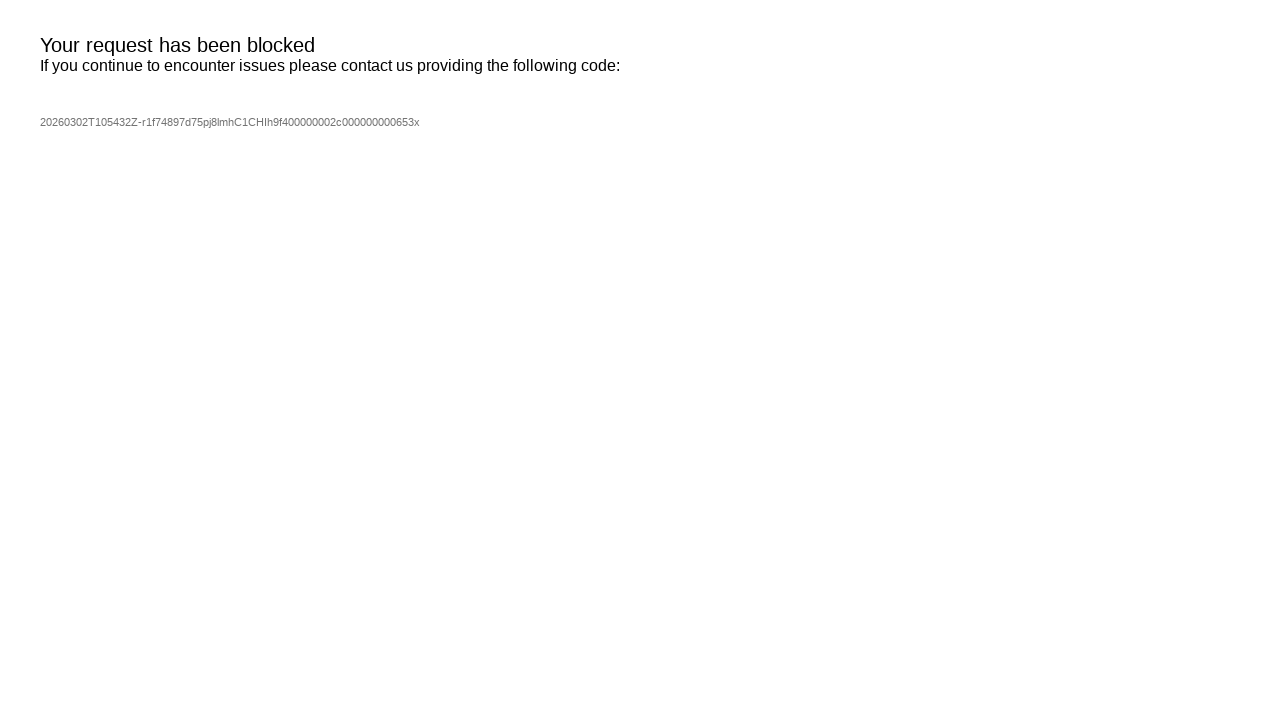